Tests scrollIntoView functionality by scrolling to a search input element

Starting URL: http://guinea-pig.webdriver.io

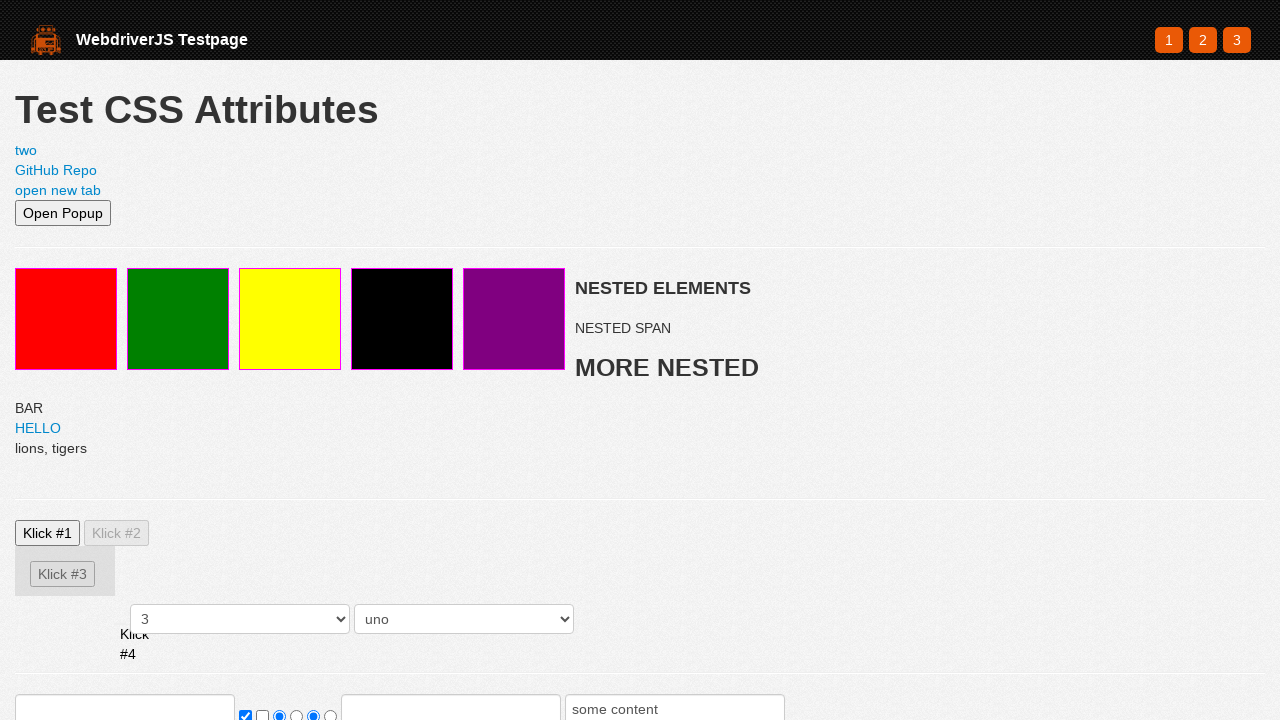

Set viewport size to 500x500 pixels
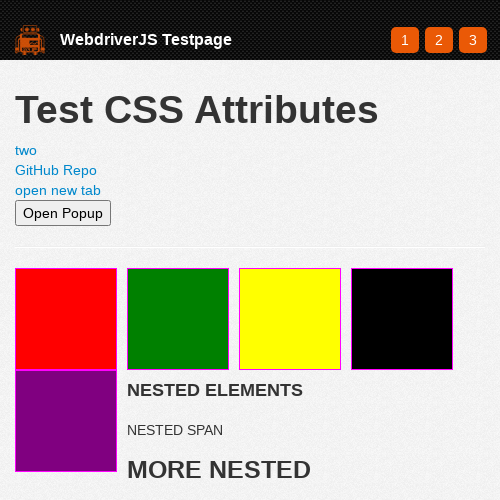

Located search input element with class 'searchinput'
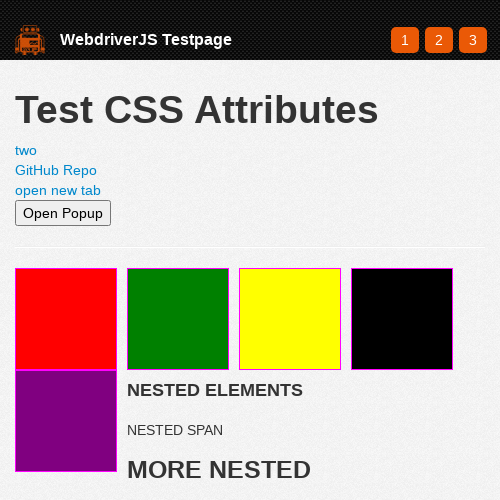

Scrolled search input into view using native scrollIntoView
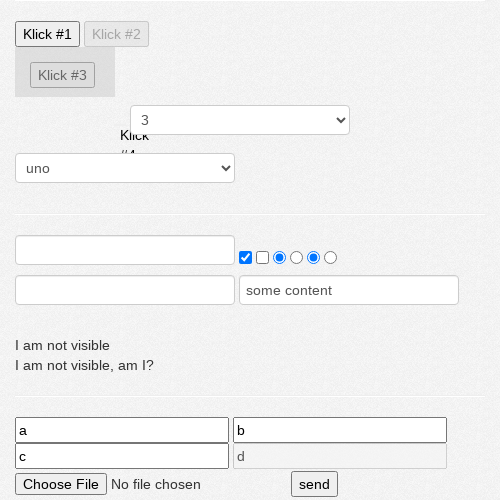

Verified search input element is visible
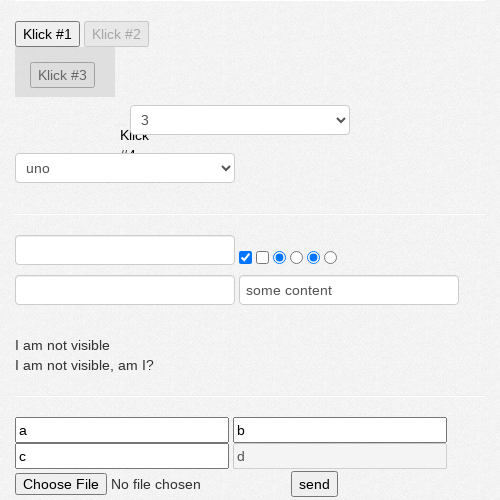

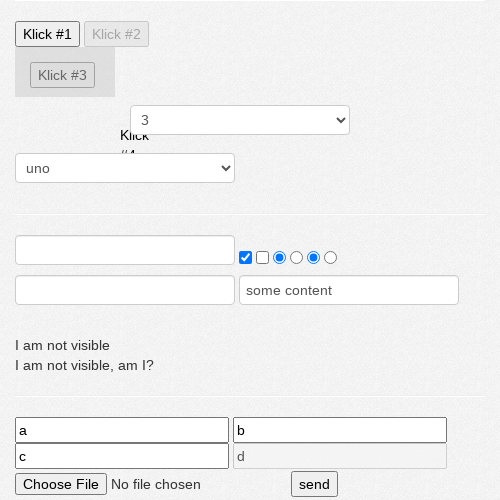